Tests dynamic controls page with explicit waits by clicking Remove button, waiting for "It's gone!" message, then clicking Add button and waiting for "It's back!" message

Starting URL: https://the-internet.herokuapp.com/dynamic_controls

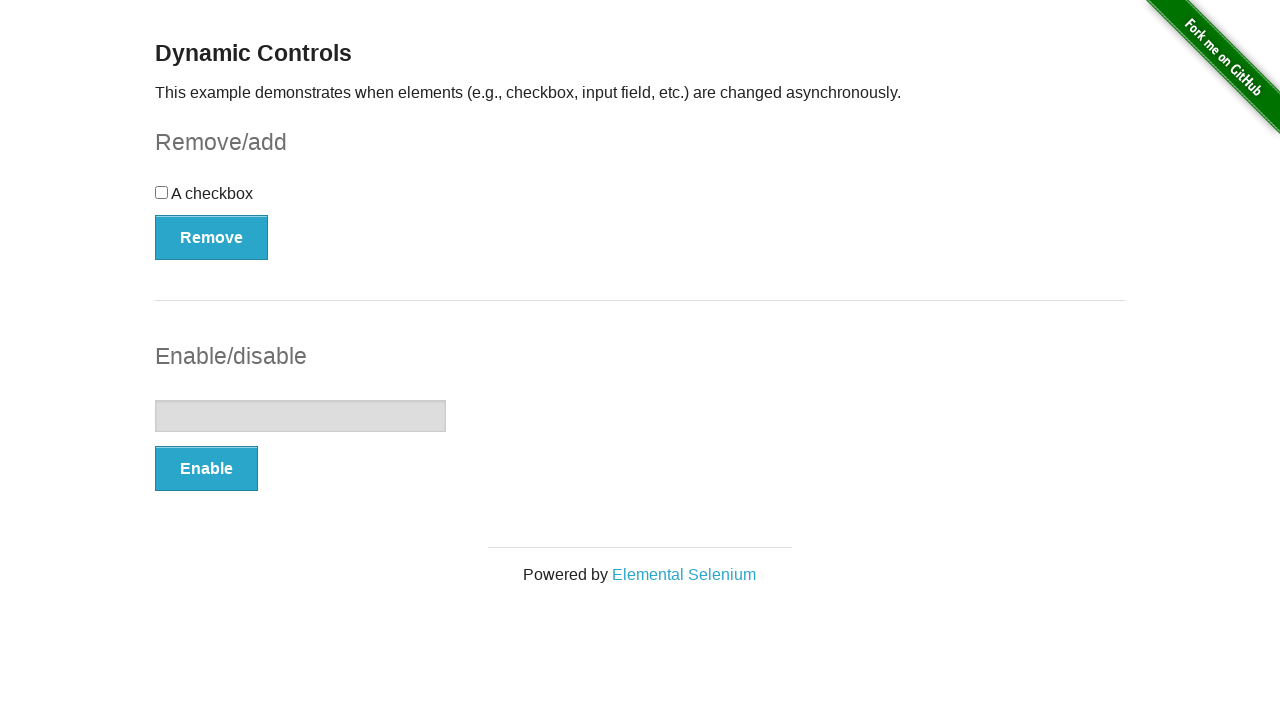

Clicked Remove button to remove dynamic control at (212, 237) on xpath=//button[text()='Remove']
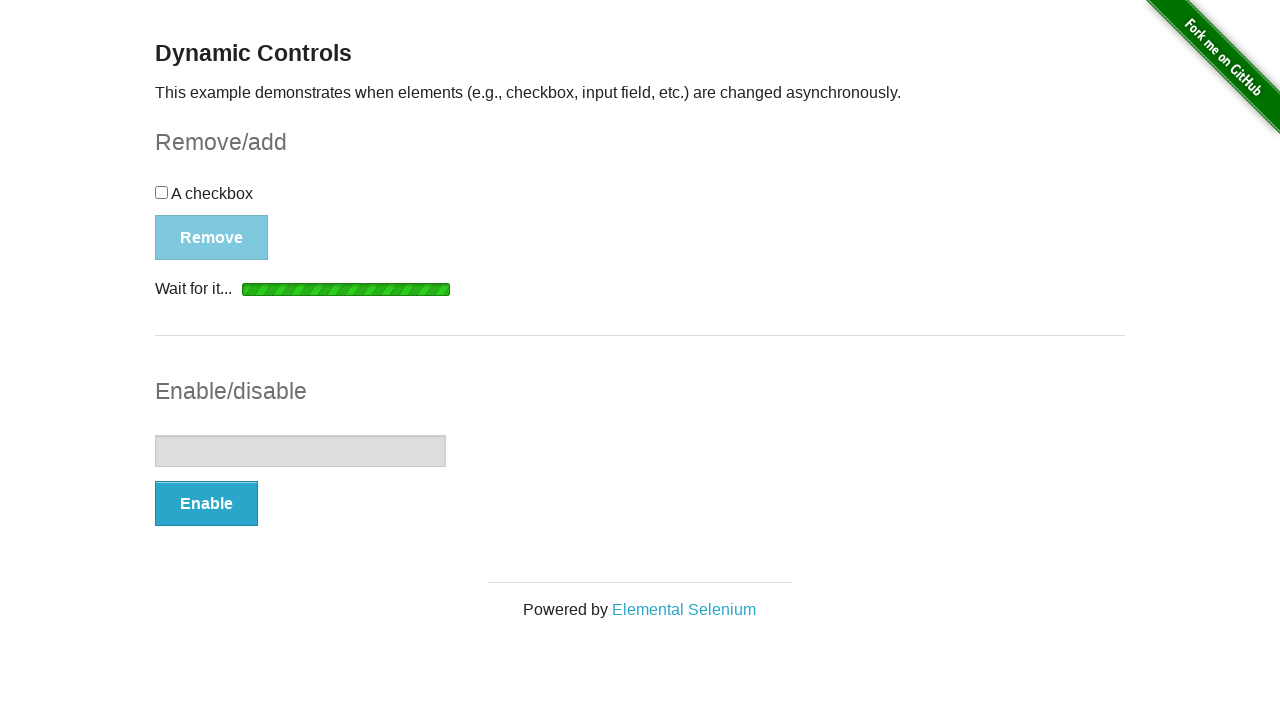

Waited for and located 'It's gone!' message
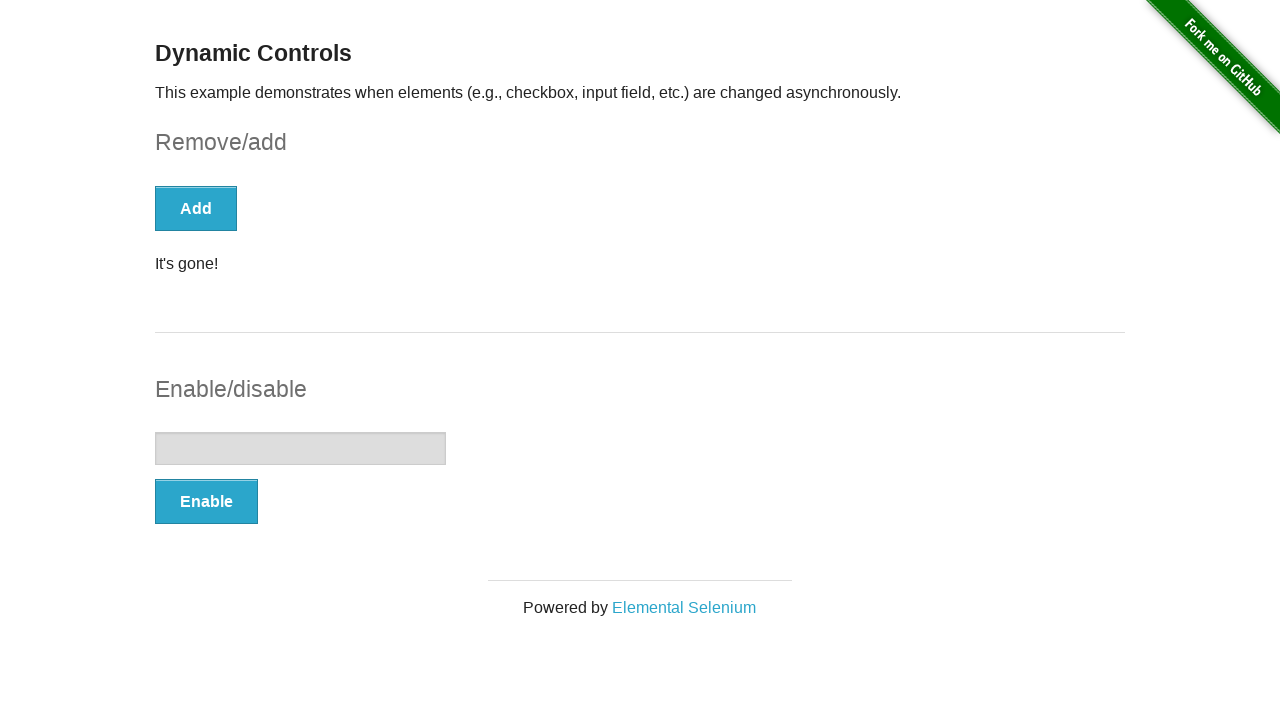

Verified 'It's gone!' message is visible
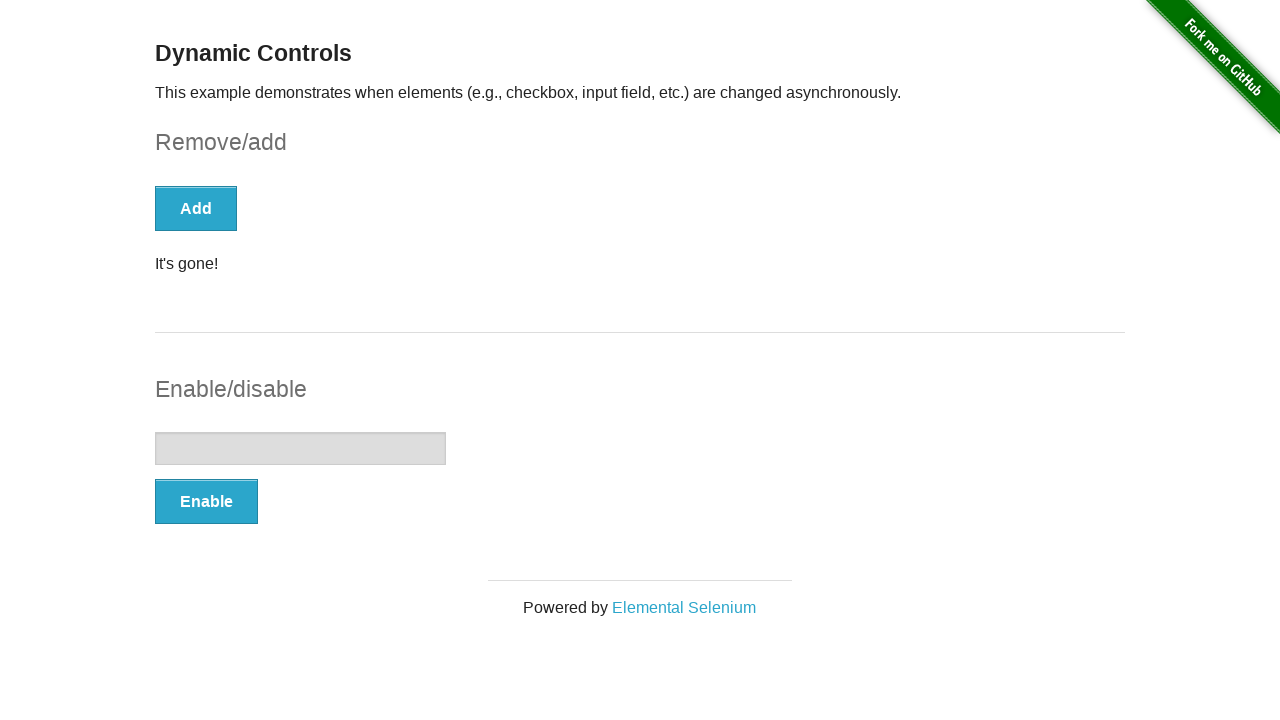

Clicked Add button to restore dynamic control at (196, 208) on xpath=//*[text()='Add']
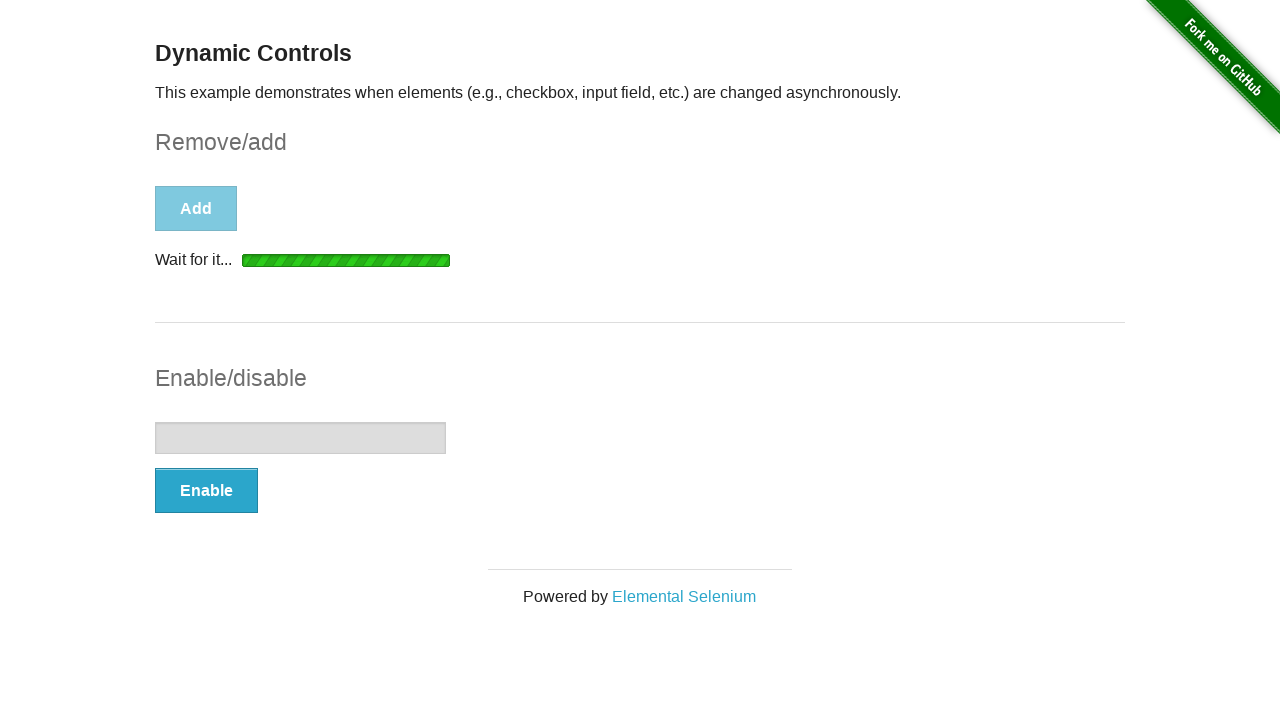

Waited for and located 'It's back!' message
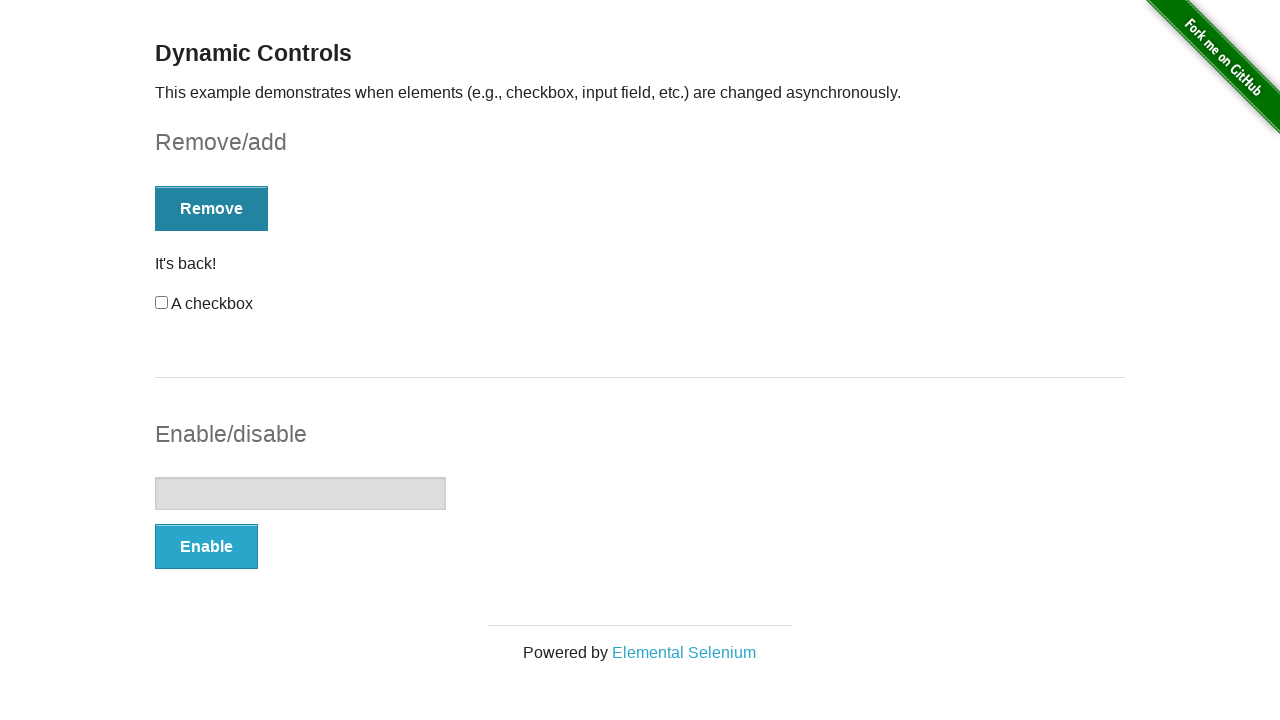

Verified 'It's back!' message is visible
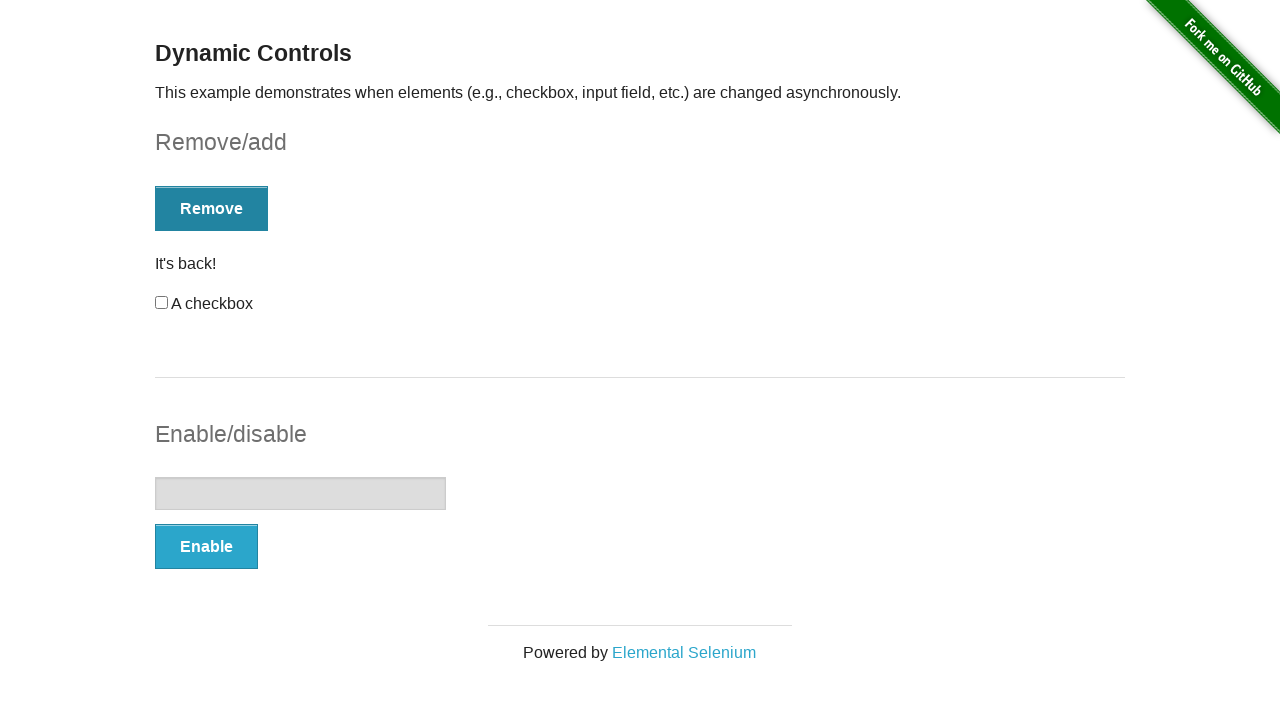

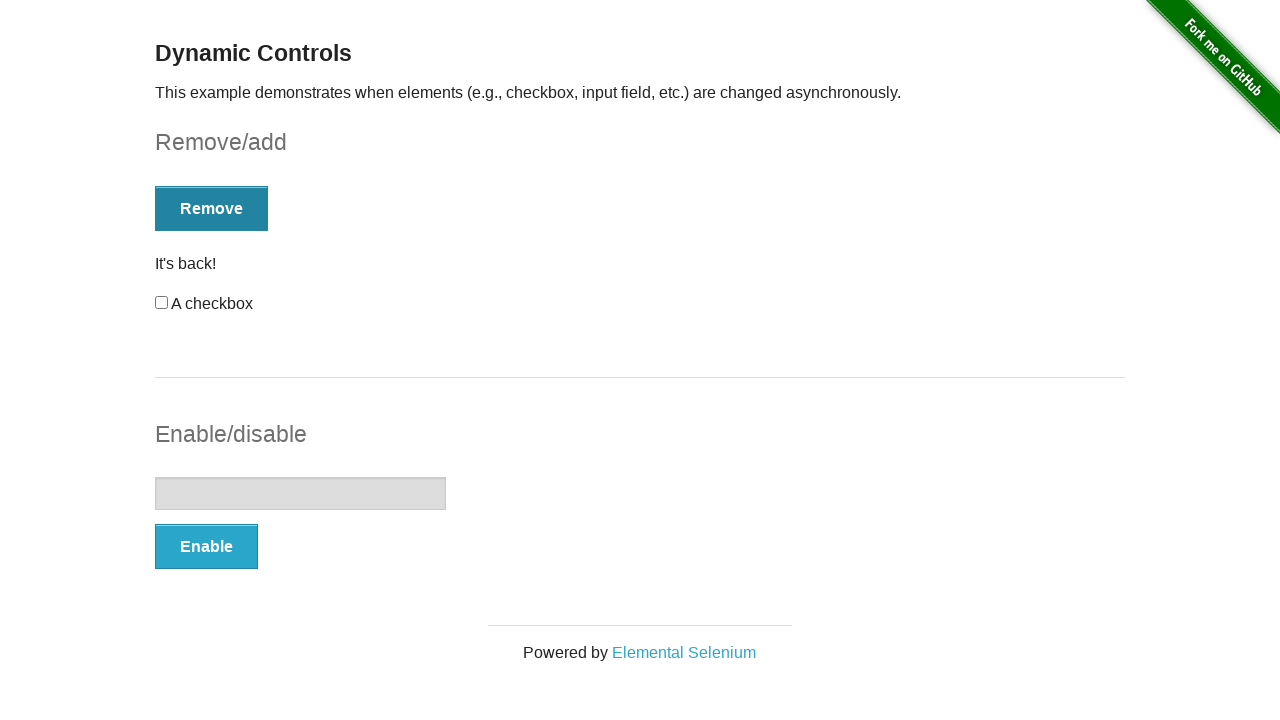